Tests the search functionality on W3Schools by entering a search term "java" into the search input field

Starting URL: https://www.w3schools.com/

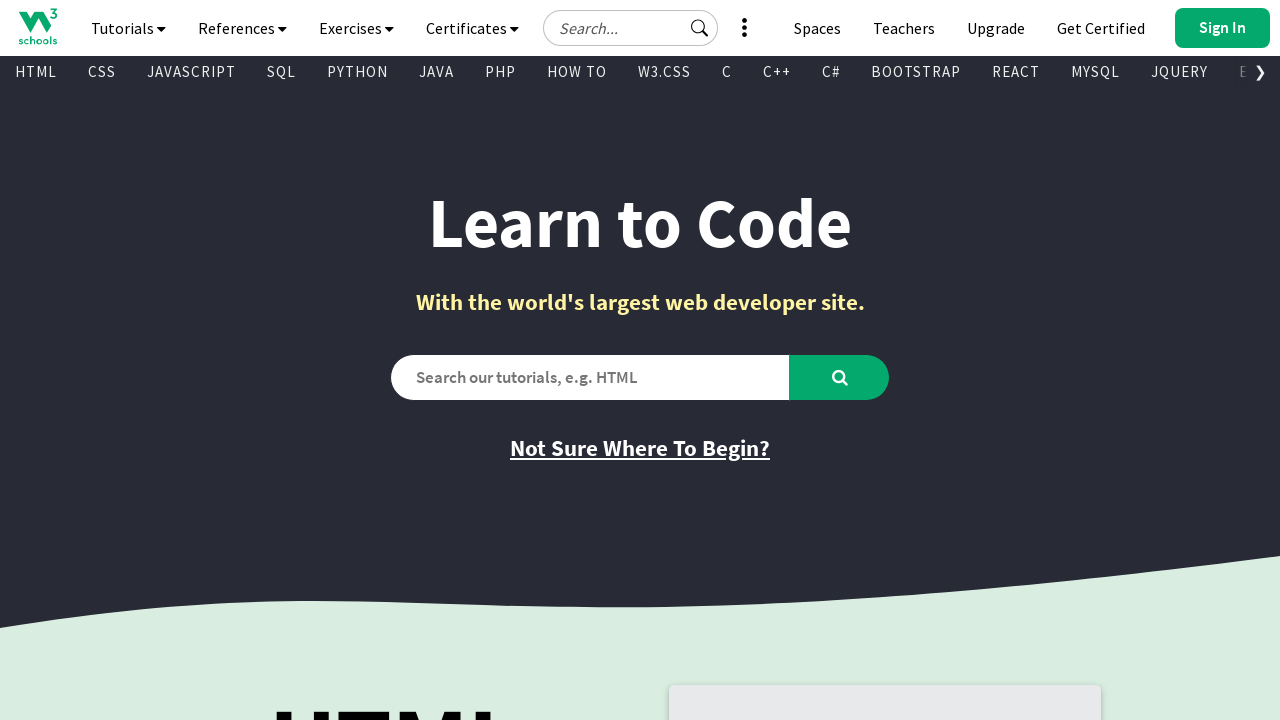

Filled search input field with 'java' on input#search2
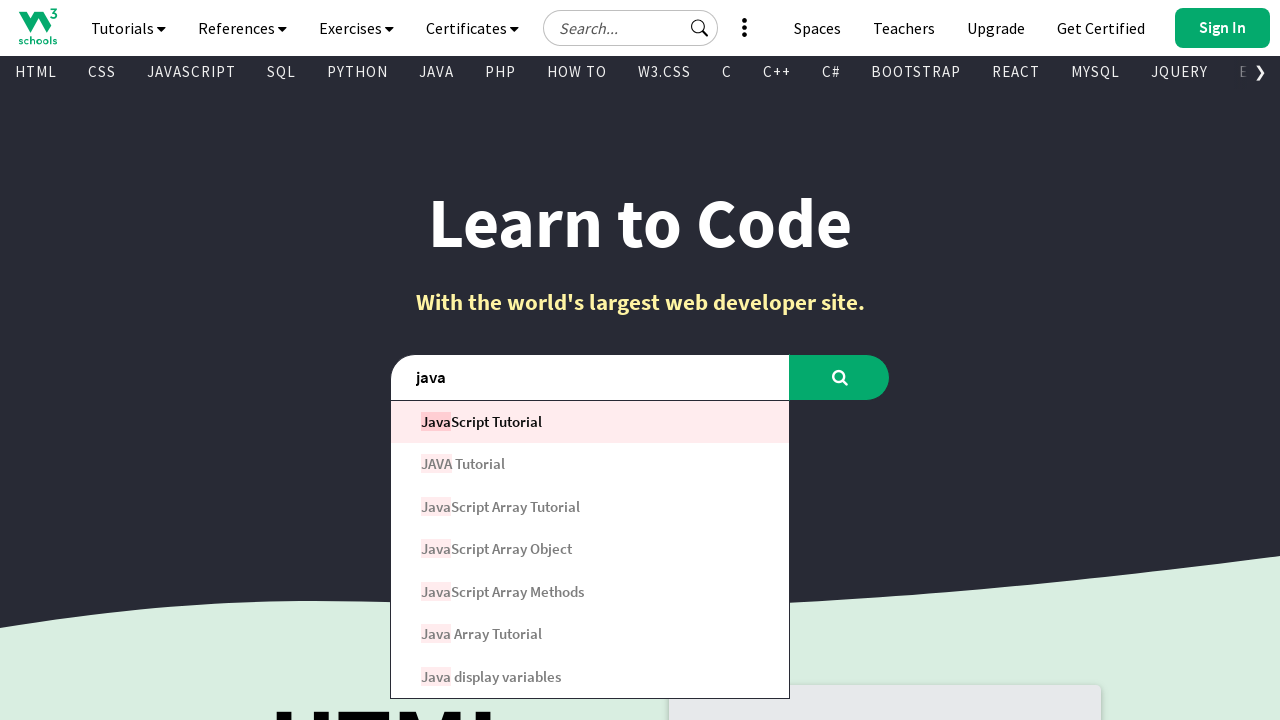

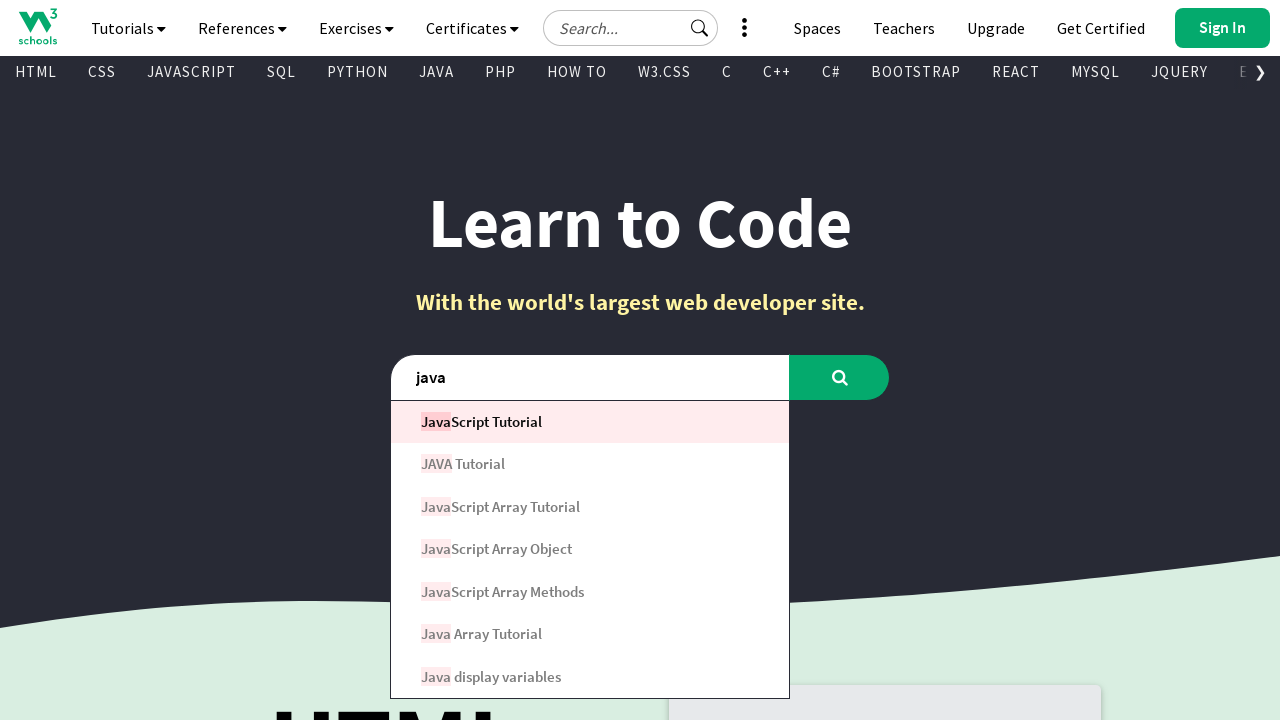